Checks if product description accordion is present on product page

Starting URL: https://www.thesouledstore.com/explore/t-shirts

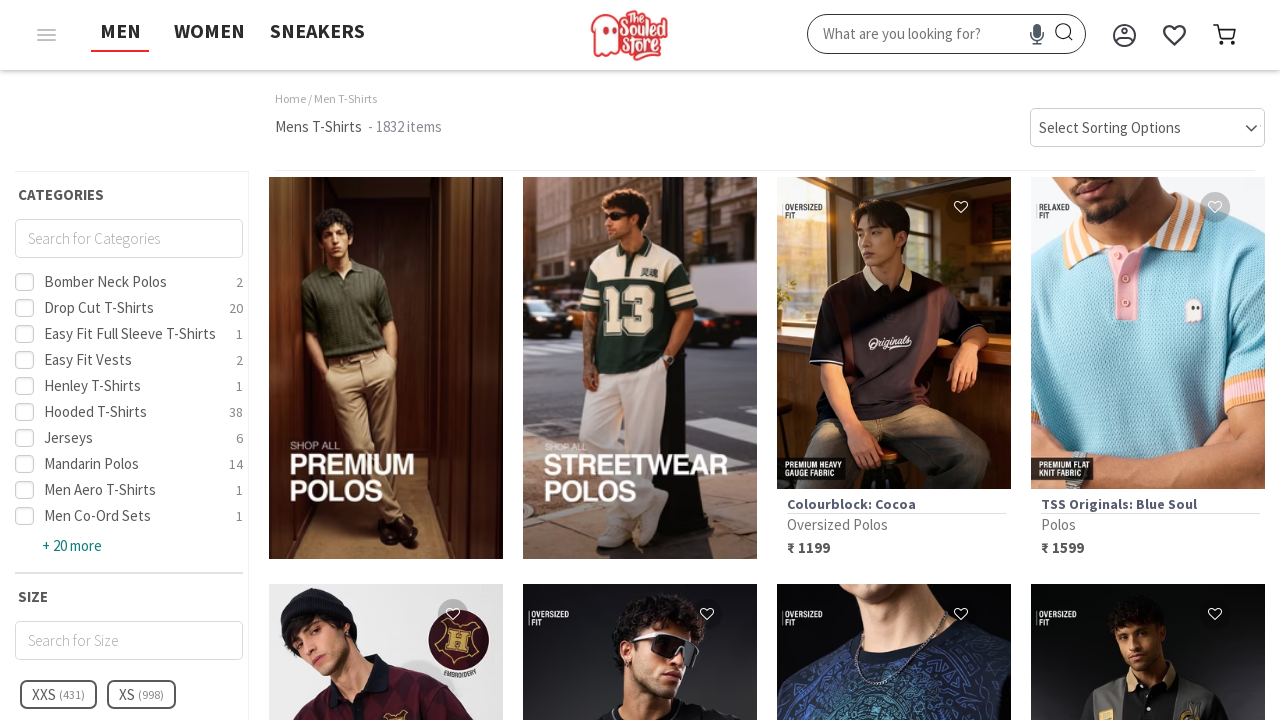

Clicked on a product link from the t-shirts listing page at (386, 368) on [id^='productlist-'] a
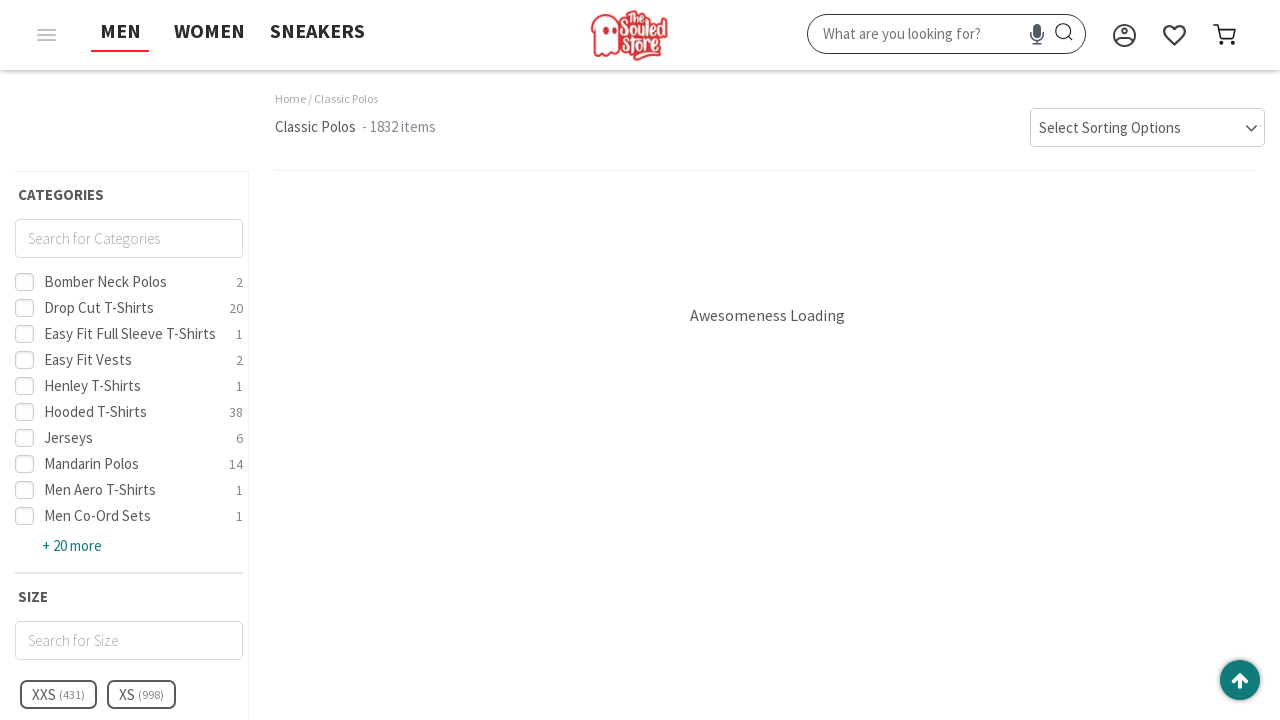

Product description accordion element loaded on product page
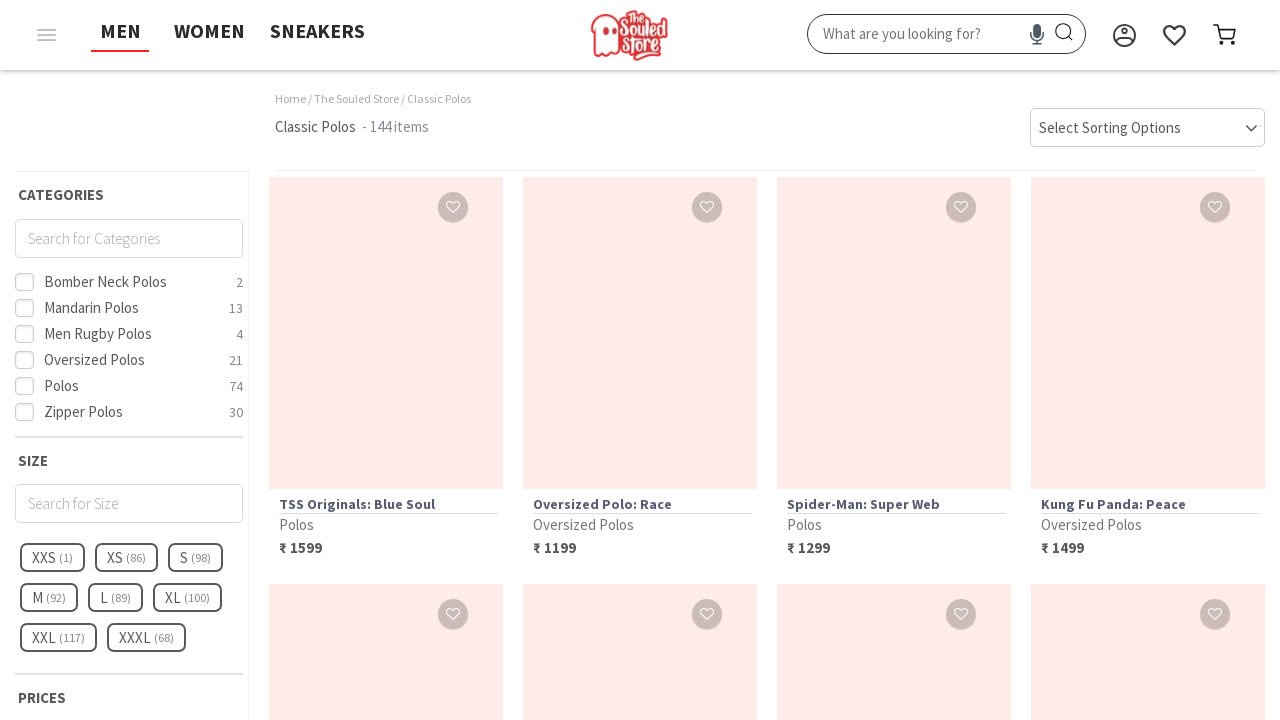

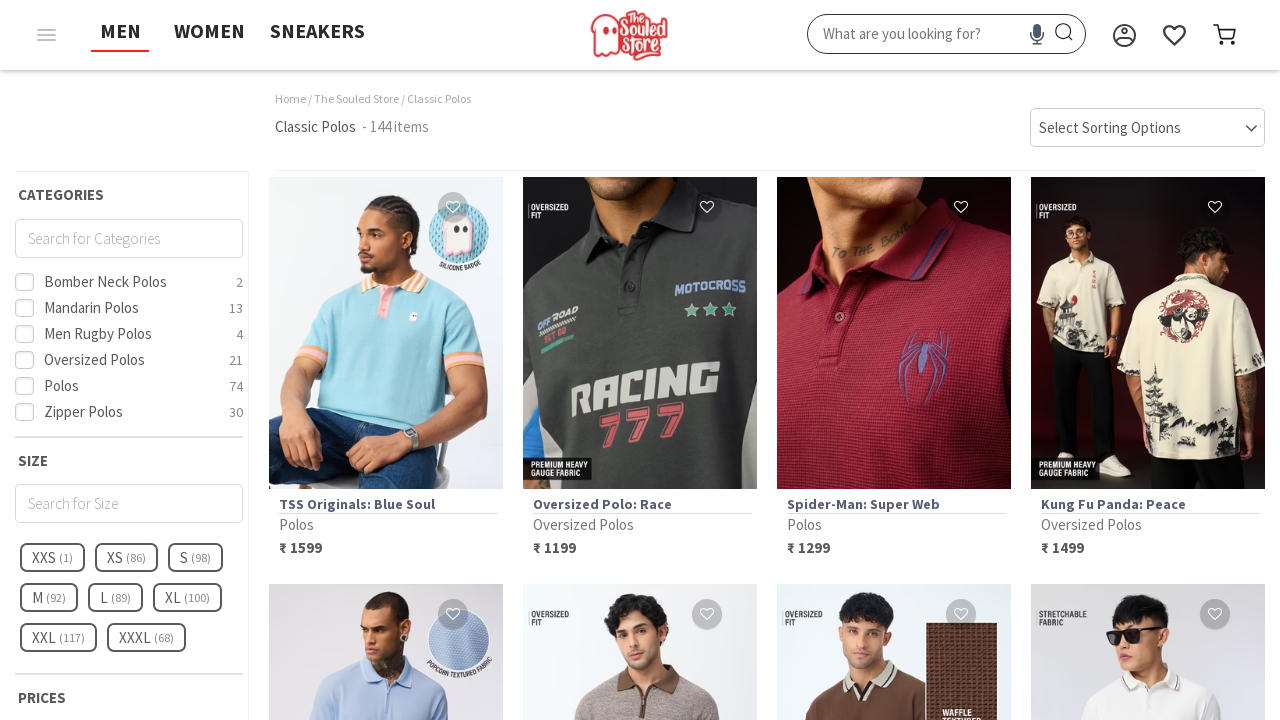